Tests window switching functionality by opening a new tab and navigating between windows

Starting URL: https://formy-project.herokuapp.com/switch-window

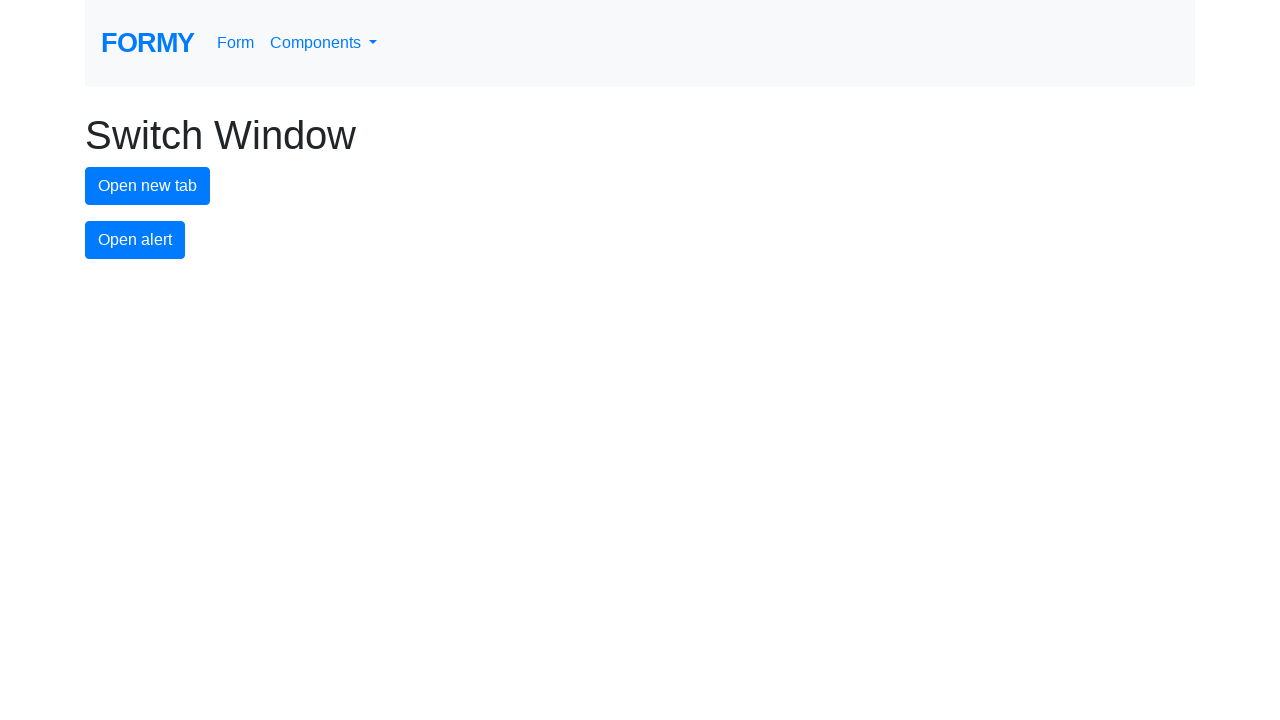

Clicked button to open new tab at (148, 186) on #new-tab-button
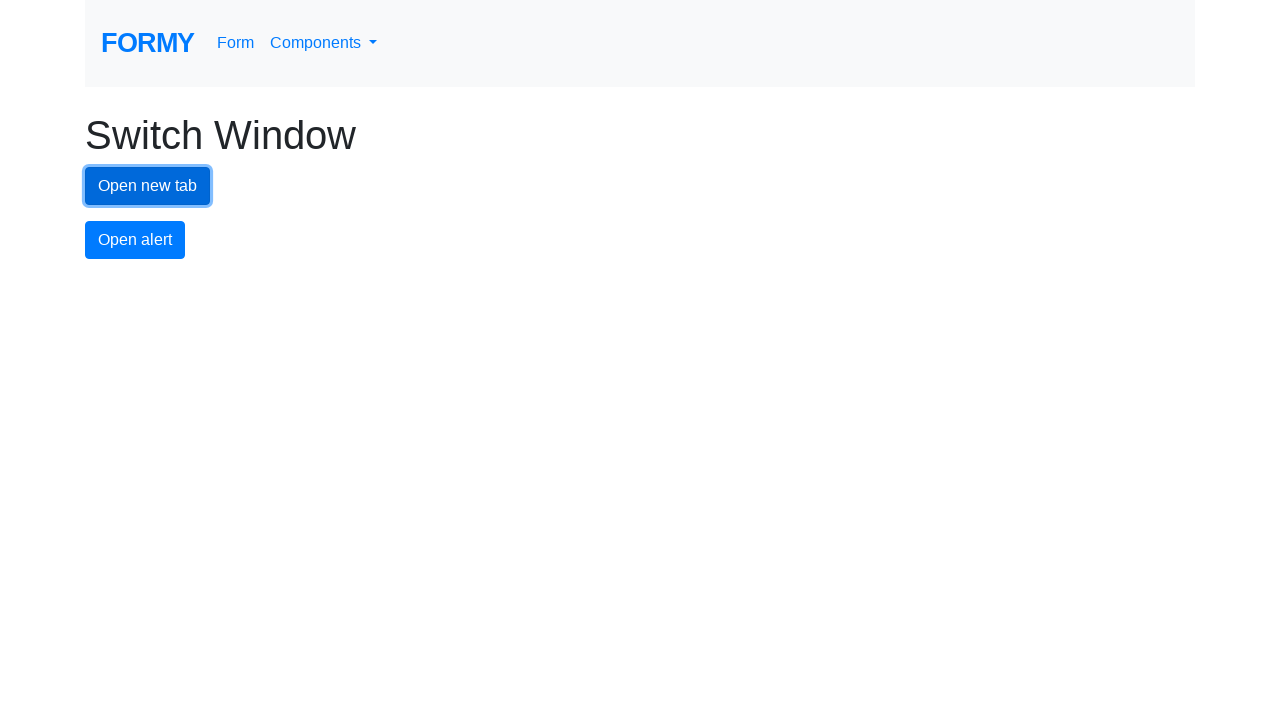

New tab opened and reference captured
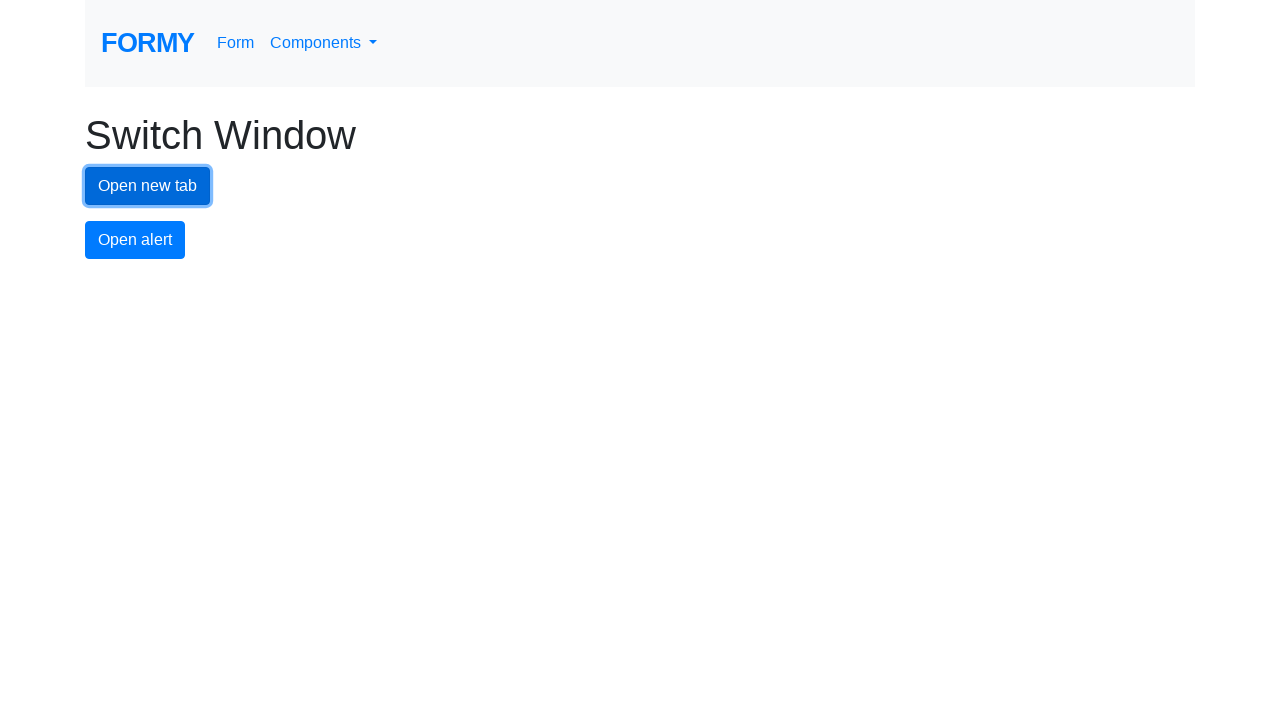

Brought original page to focus
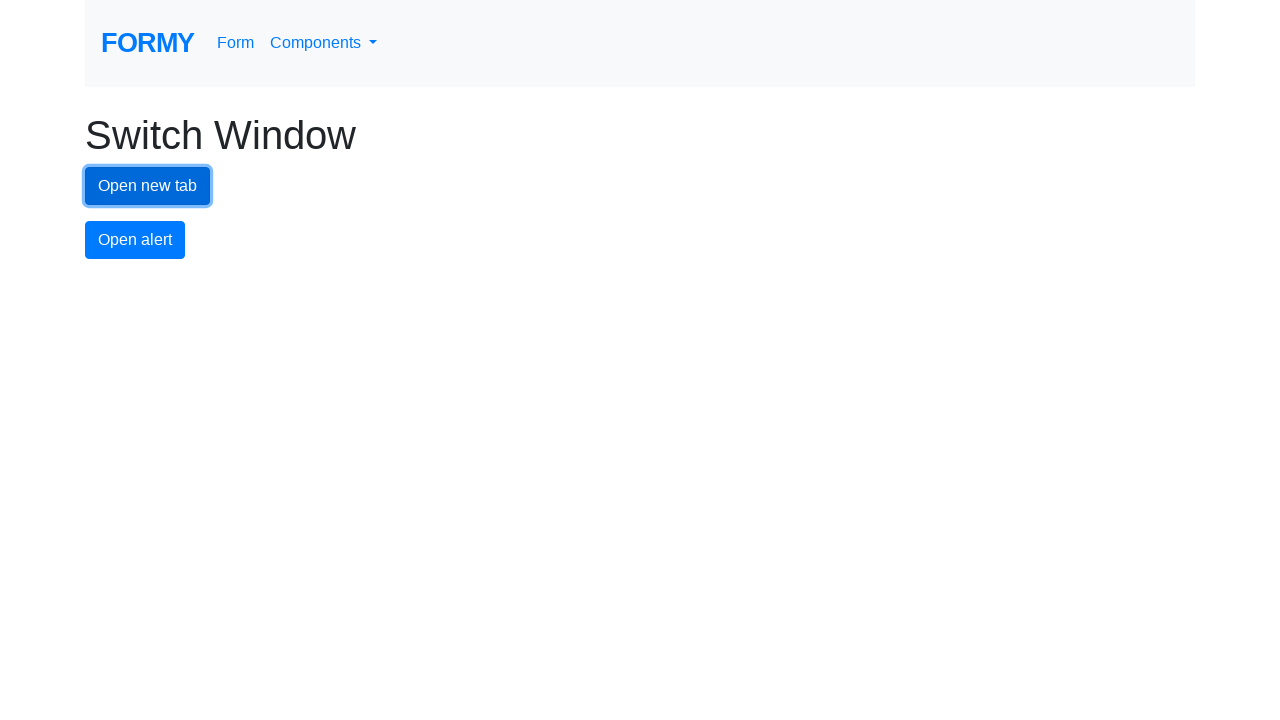

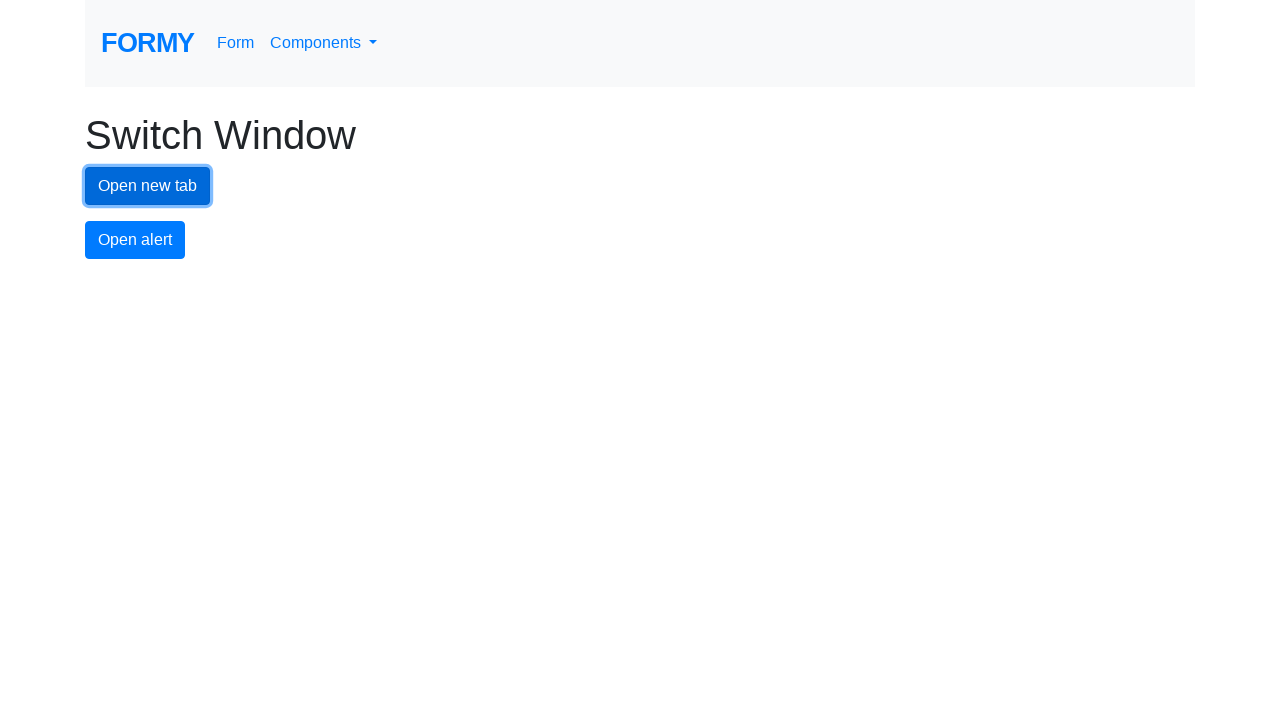